Tests adding multiple todo items to the list and verifying they appear correctly

Starting URL: https://demo.playwright.dev/todomvc

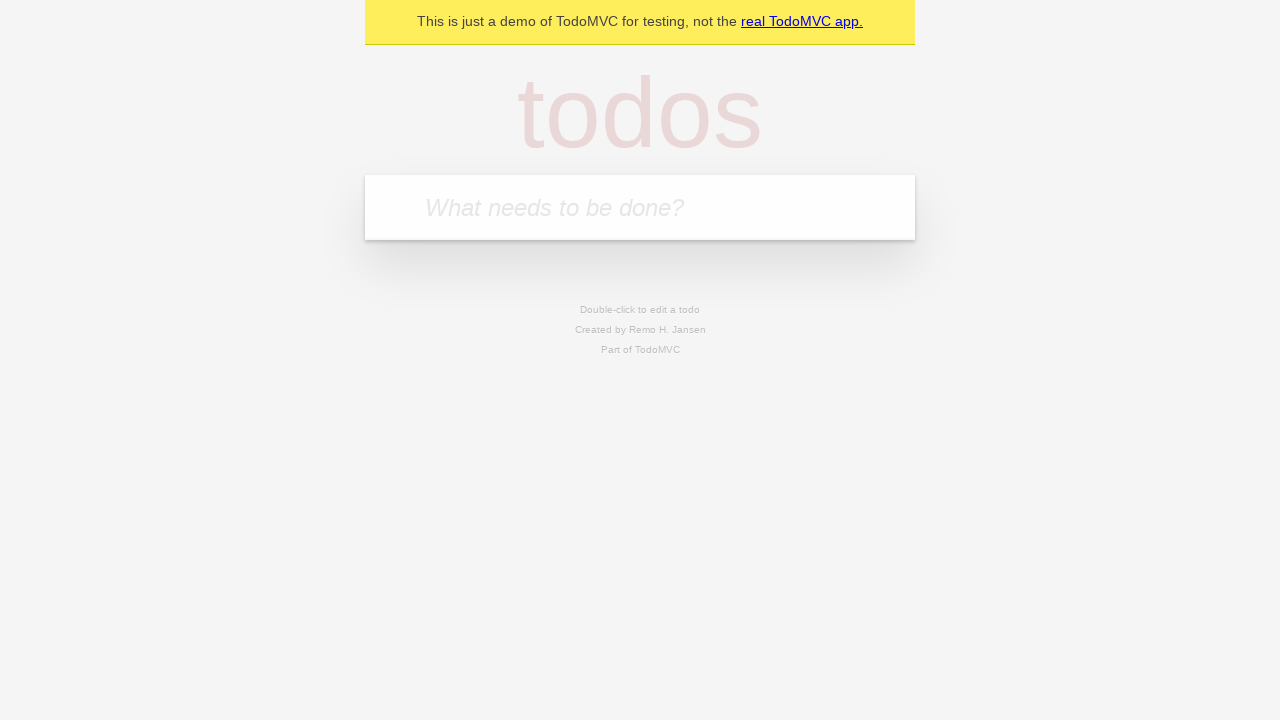

Located the todo input field with placeholder 'What needs to be done?'
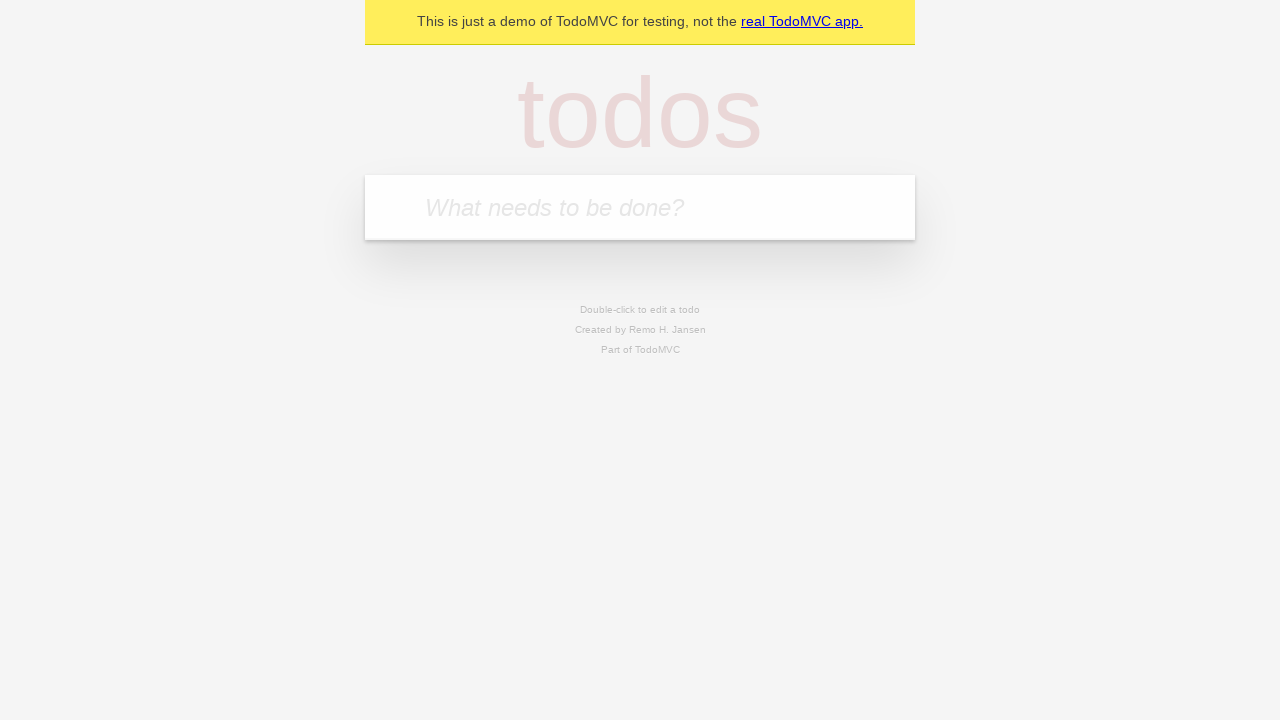

Filled todo input with 'buy some cheese' on internal:attr=[placeholder="What needs to be done?"i]
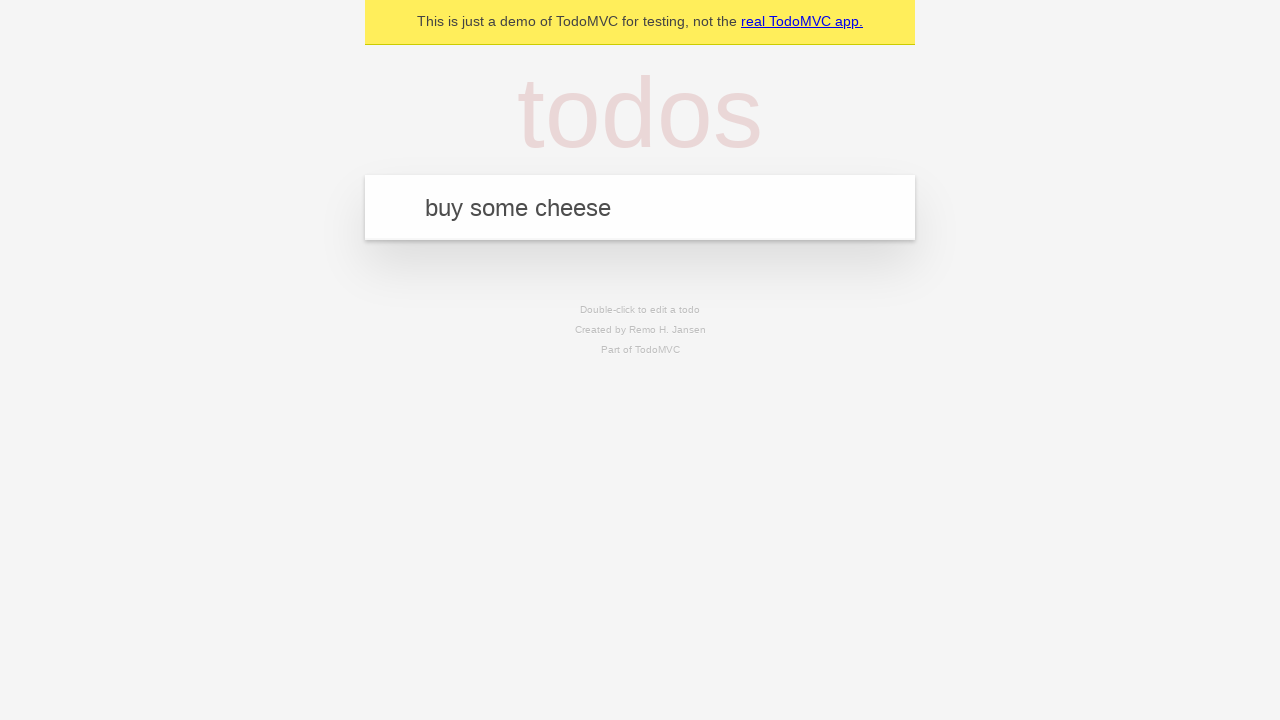

Pressed Enter to add first todo item on internal:attr=[placeholder="What needs to be done?"i]
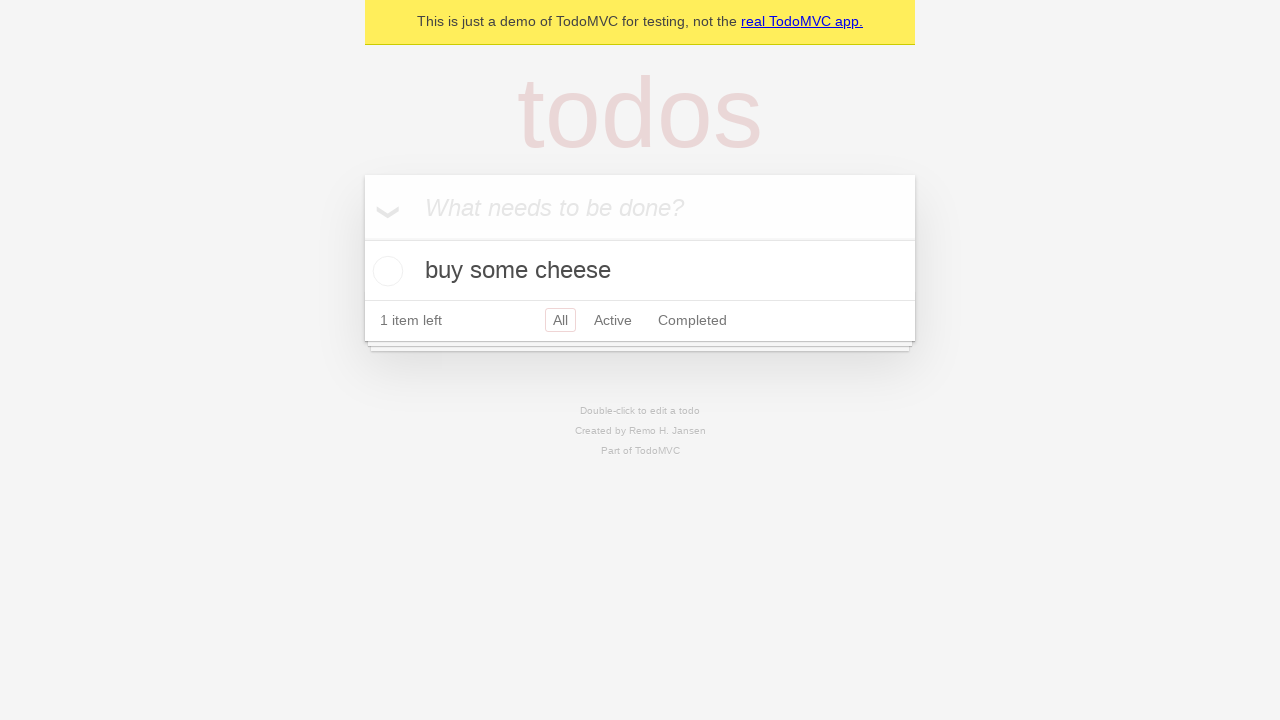

Verified first todo item appeared in the list
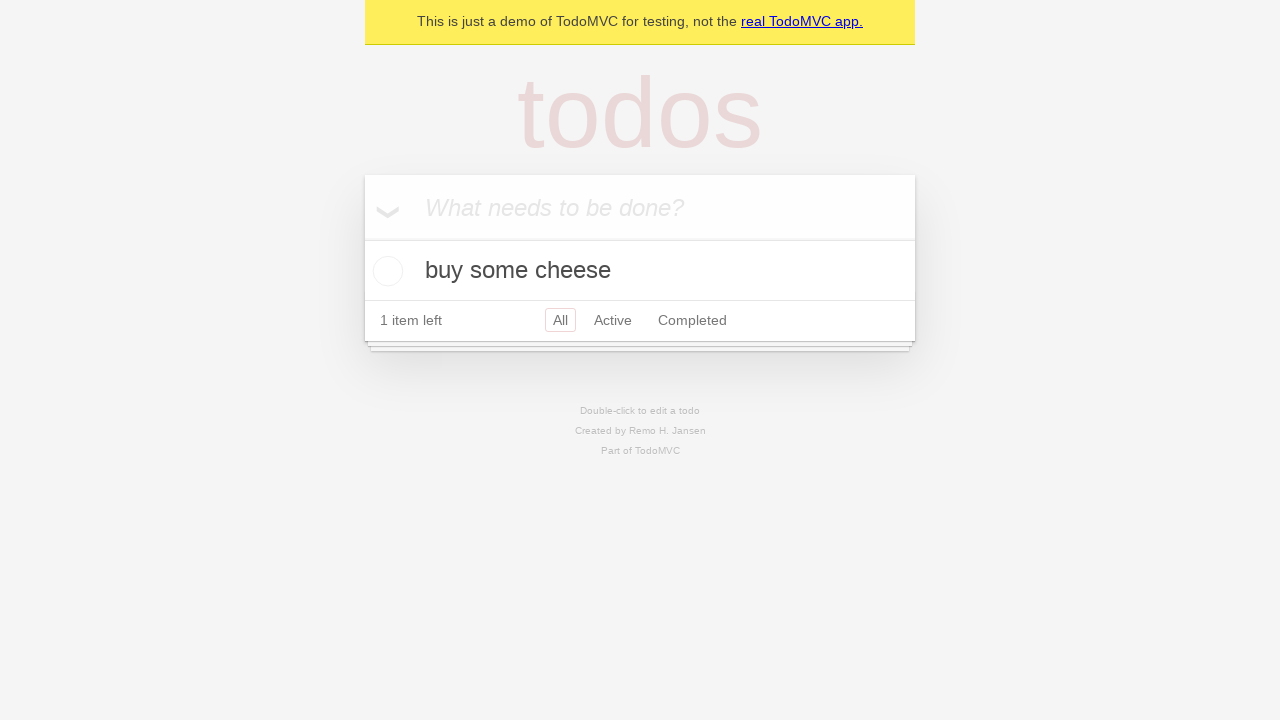

Filled todo input with 'feed the cat' on internal:attr=[placeholder="What needs to be done?"i]
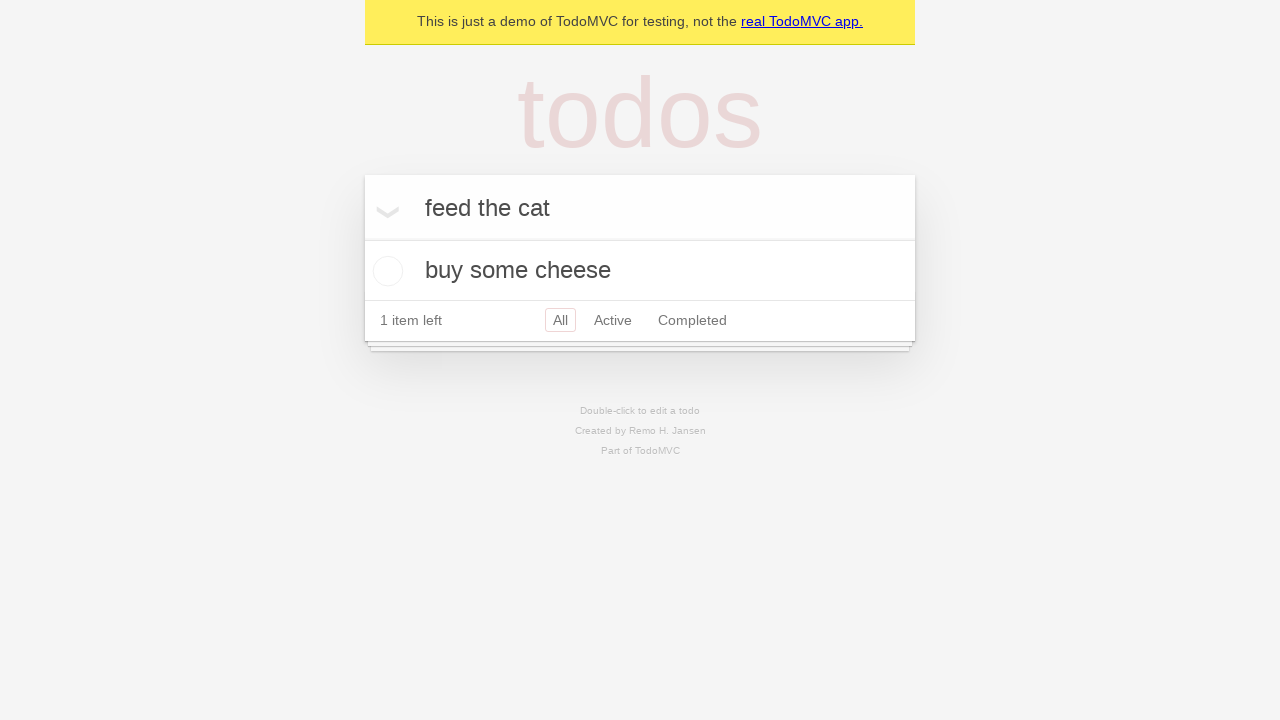

Pressed Enter to add second todo item on internal:attr=[placeholder="What needs to be done?"i]
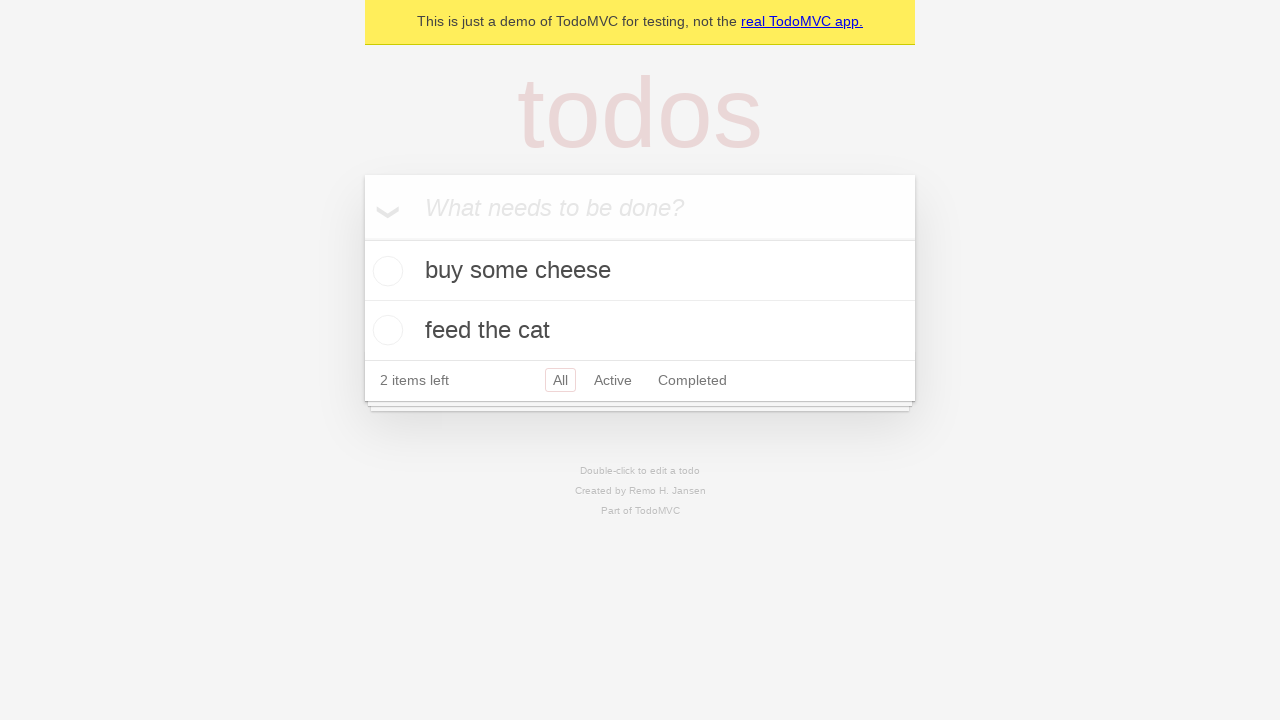

Verified both todo items are now visible in the list
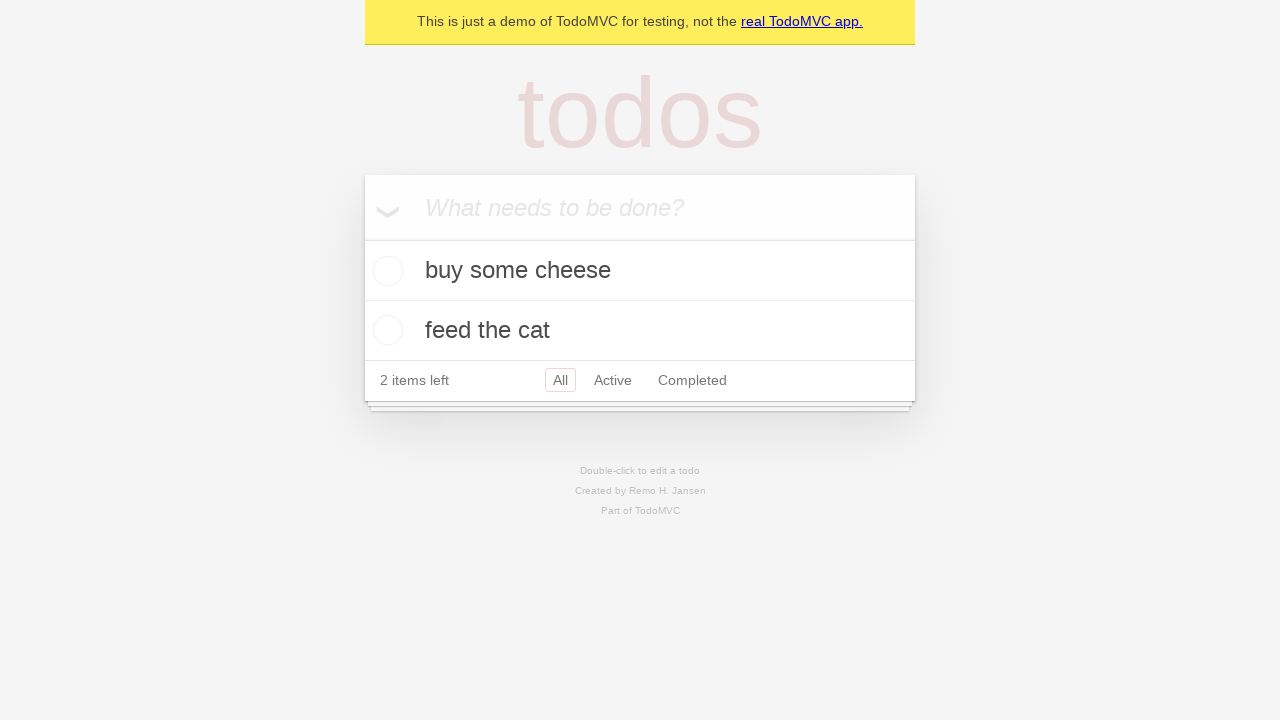

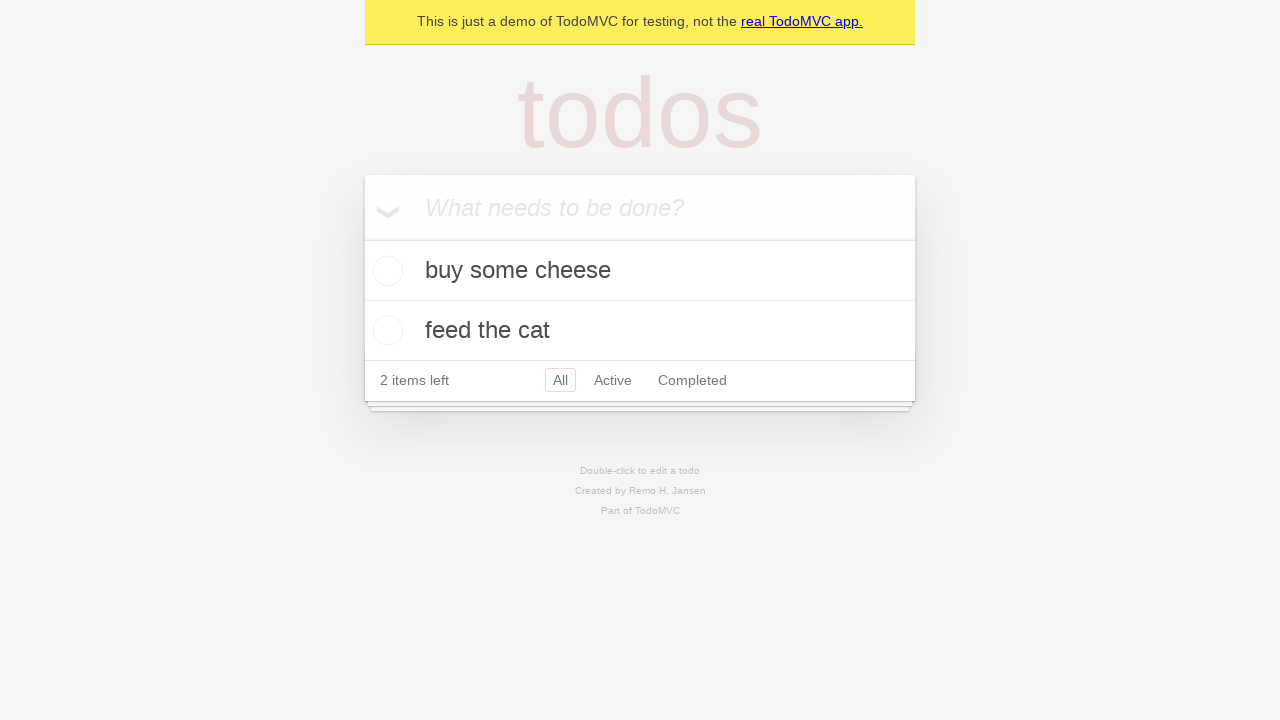